Navigates to DuckDuckGo and verifies the page title contains "DuckDuckGo"

Starting URL: https://duckduckgo.com

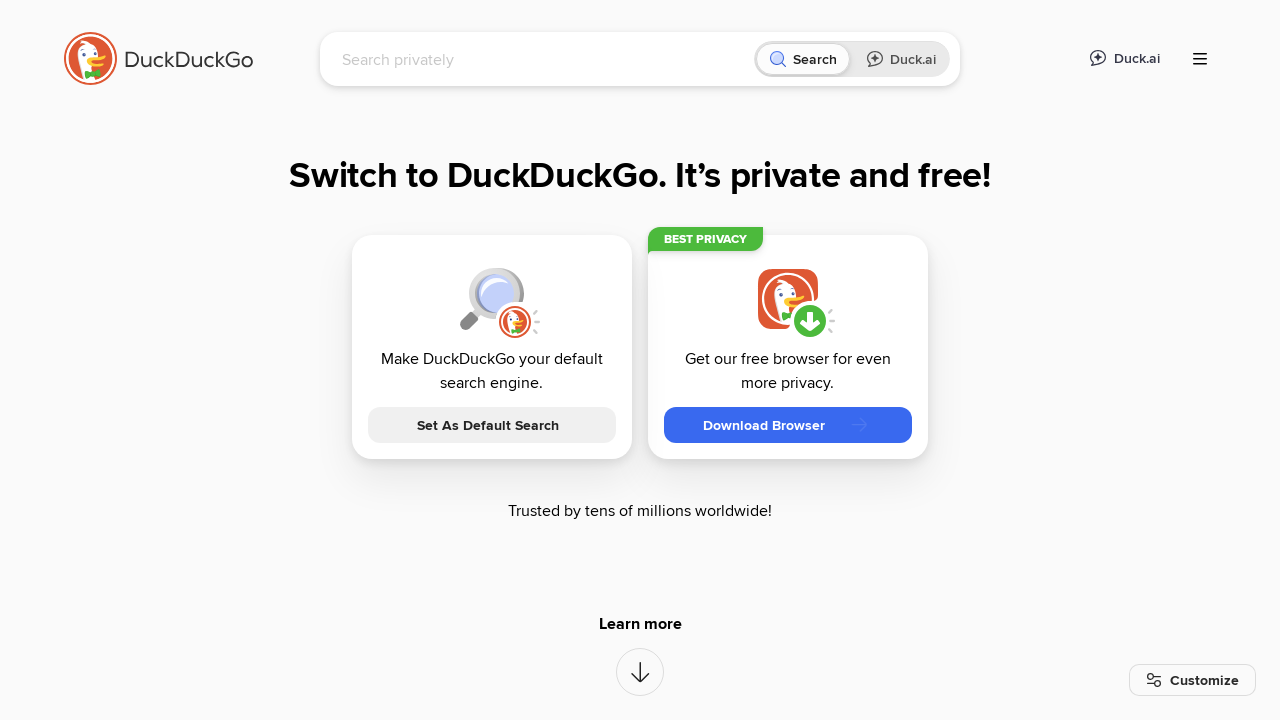

Waited for page DOM content to load
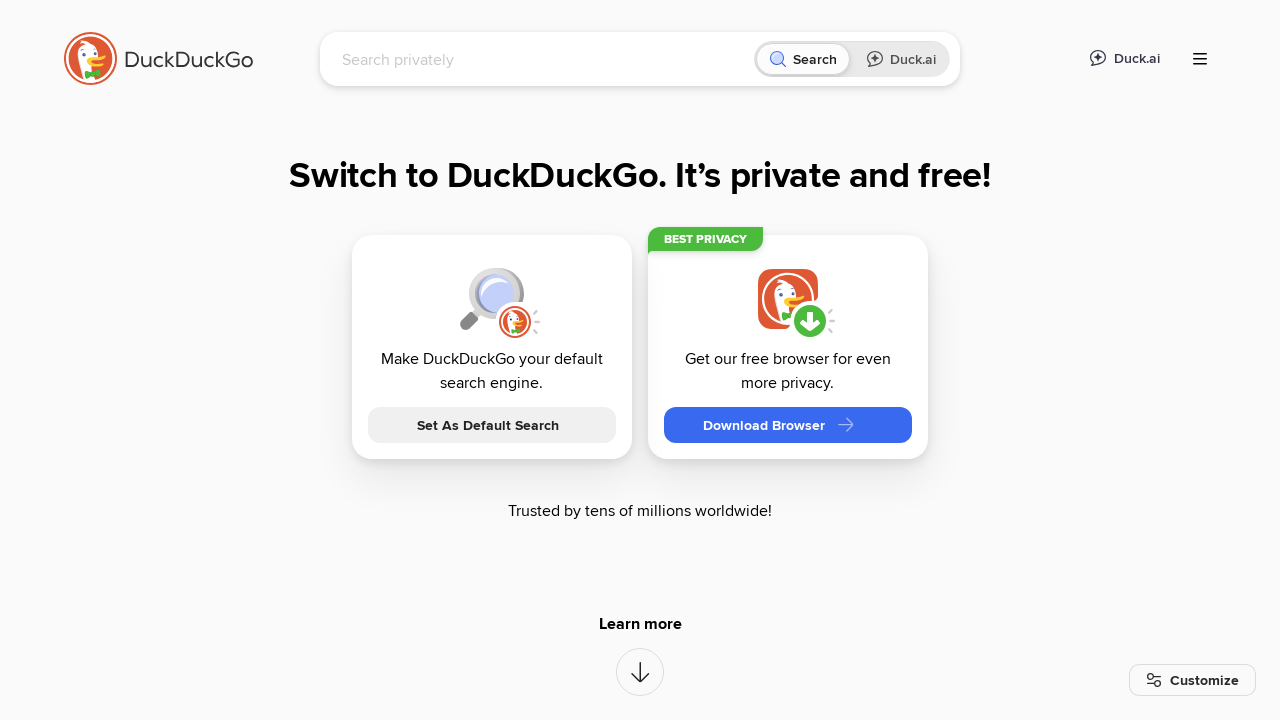

Verified page title contains 'DuckDuckGo'
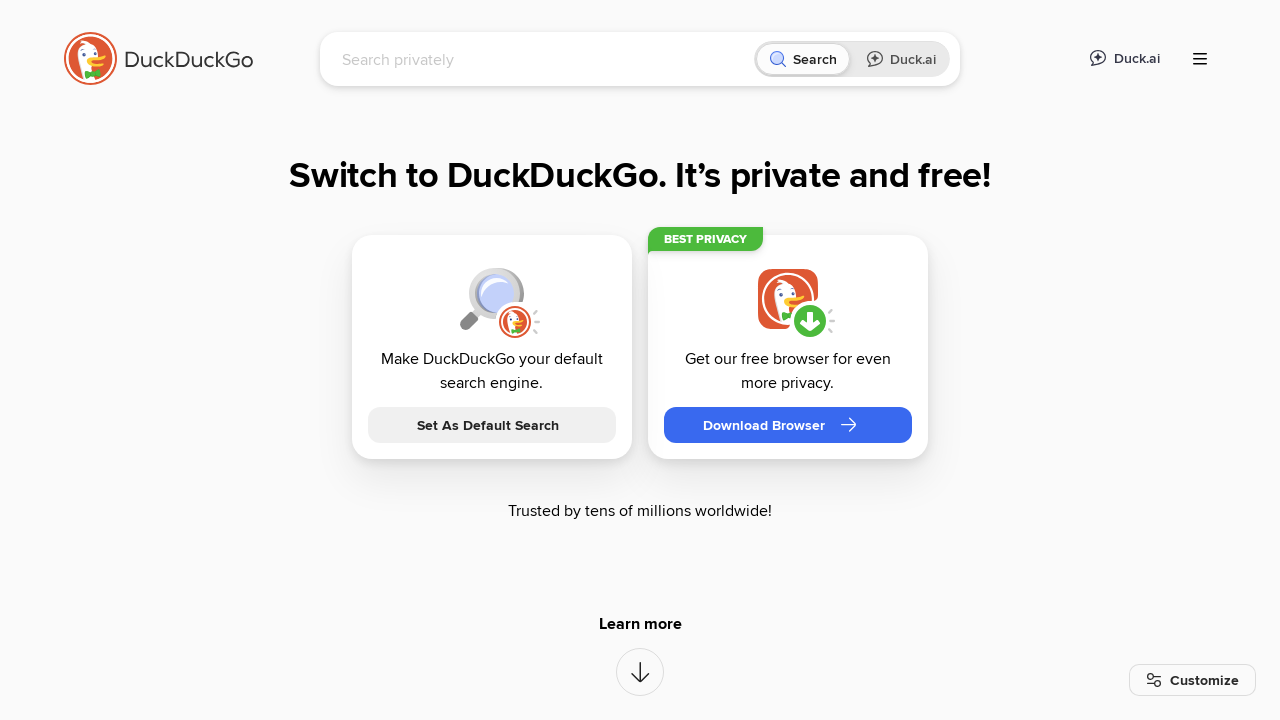

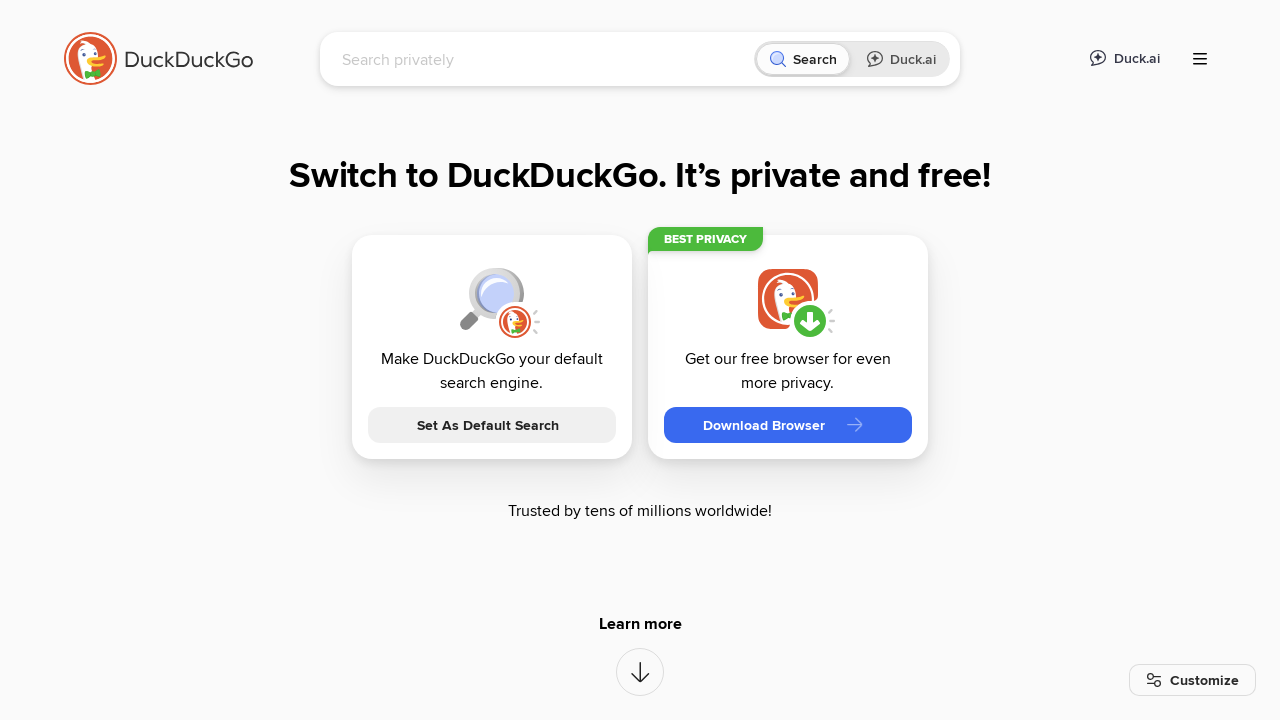